Navigates to Applitools demo login page and clicks the login button to view the app window

Starting URL: https://demo.applitools.com

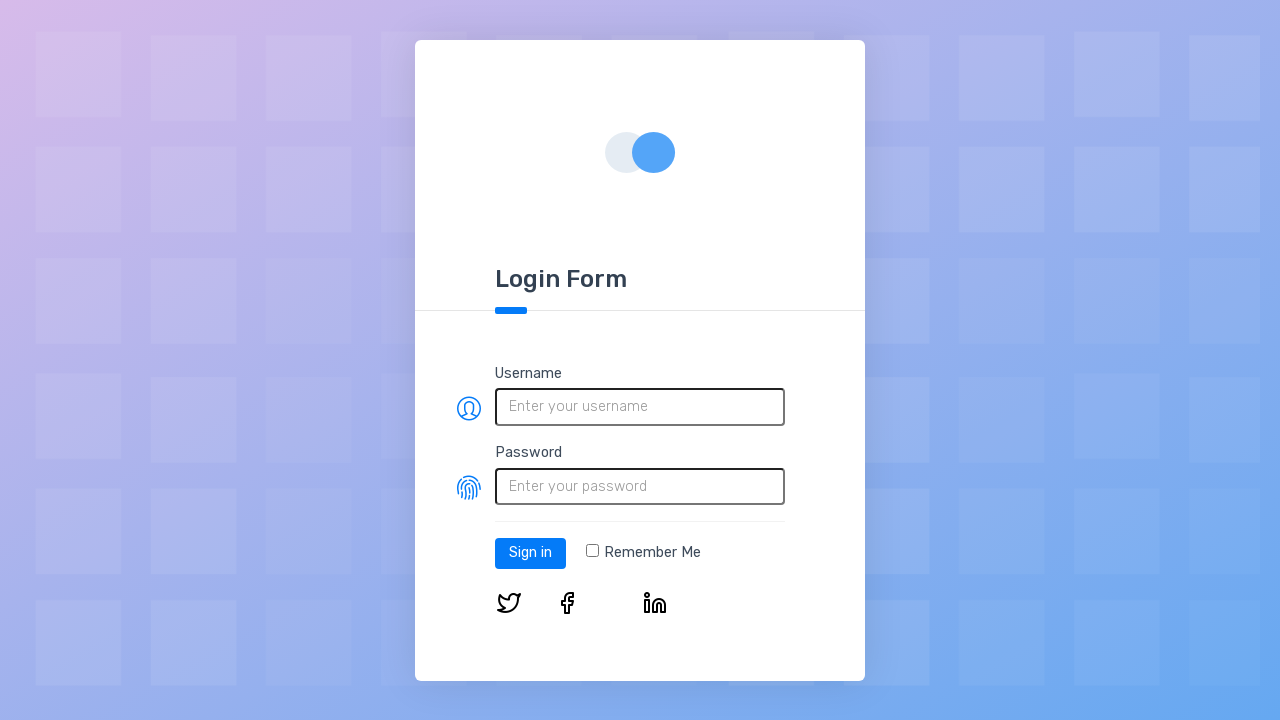

Login page loaded and login button is visible
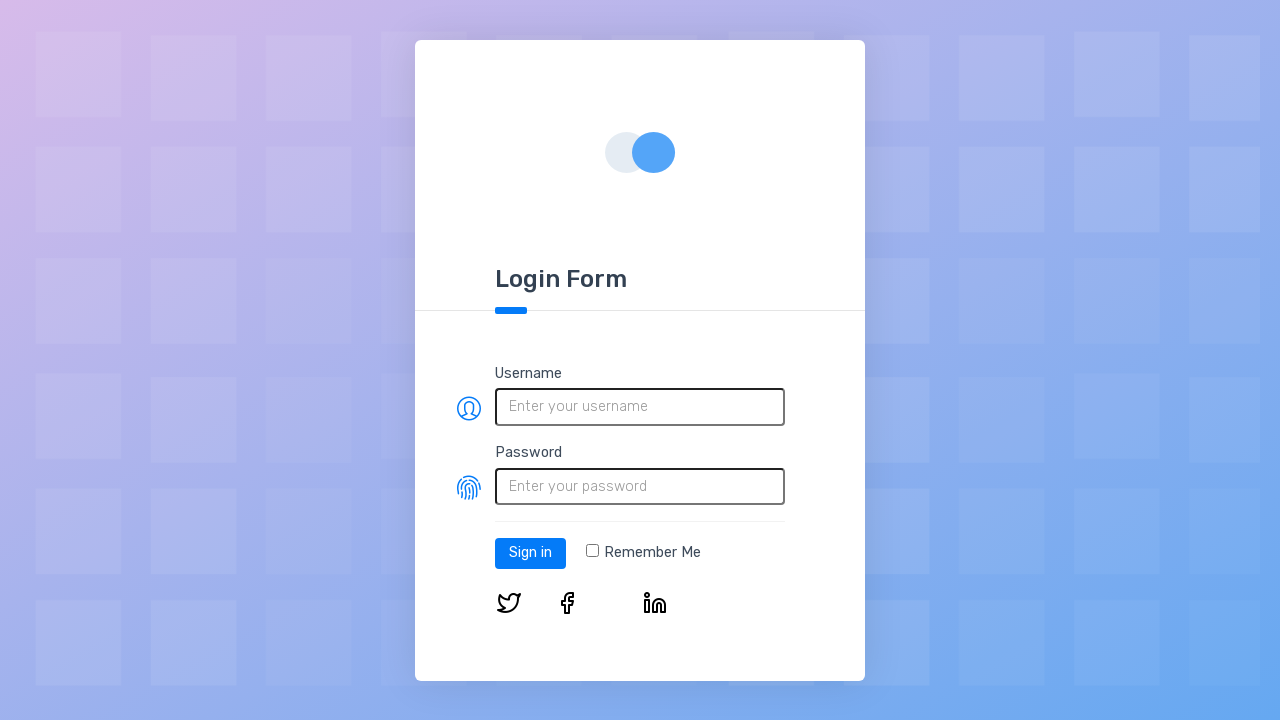

Clicked the login button at (530, 553) on #log-in
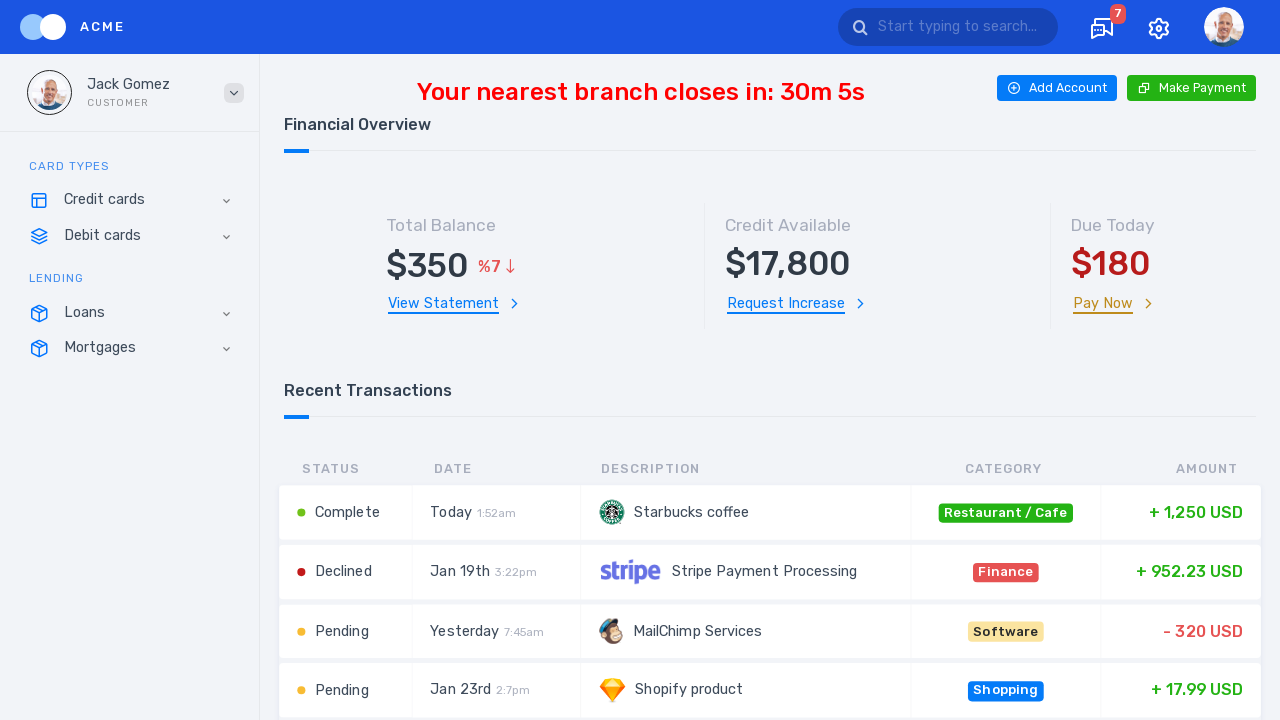

App window loaded after successful login
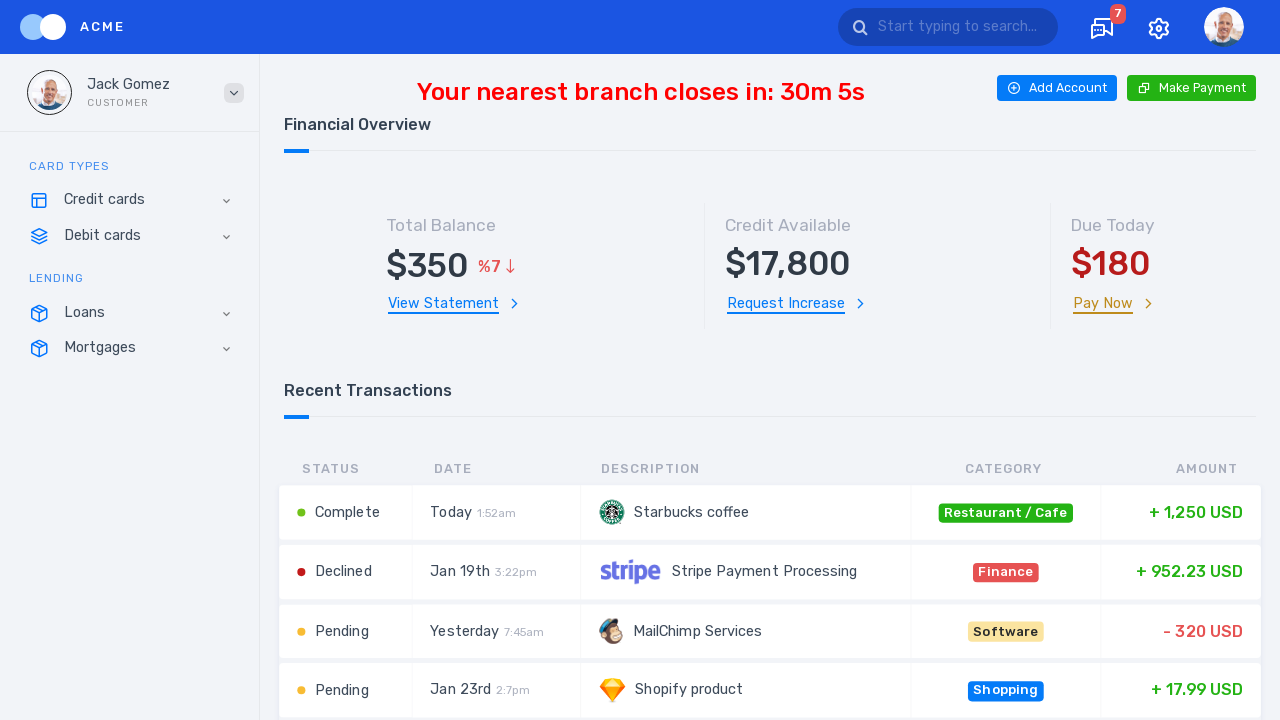

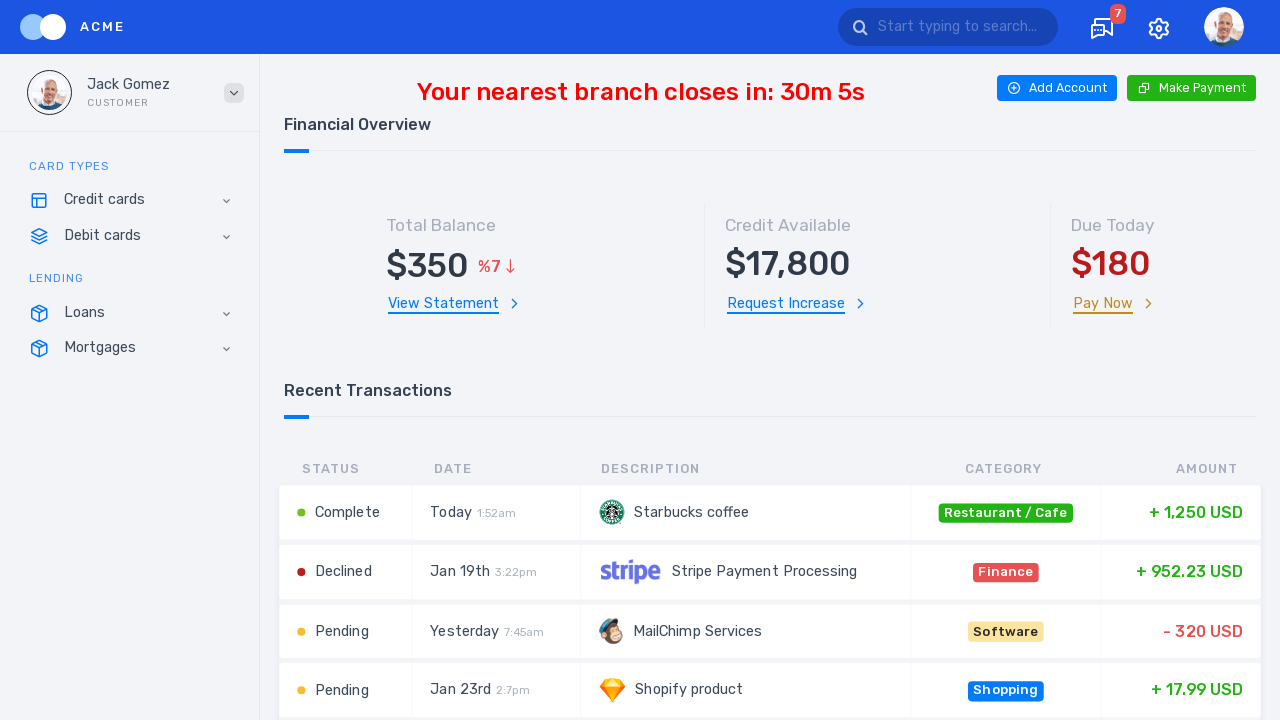